Tests checkbox handling by selecting the first 3 checkboxes, then iterating through all checkboxes to unselect any that are selected.

Starting URL: https://testautomationpractice.blogspot.com/

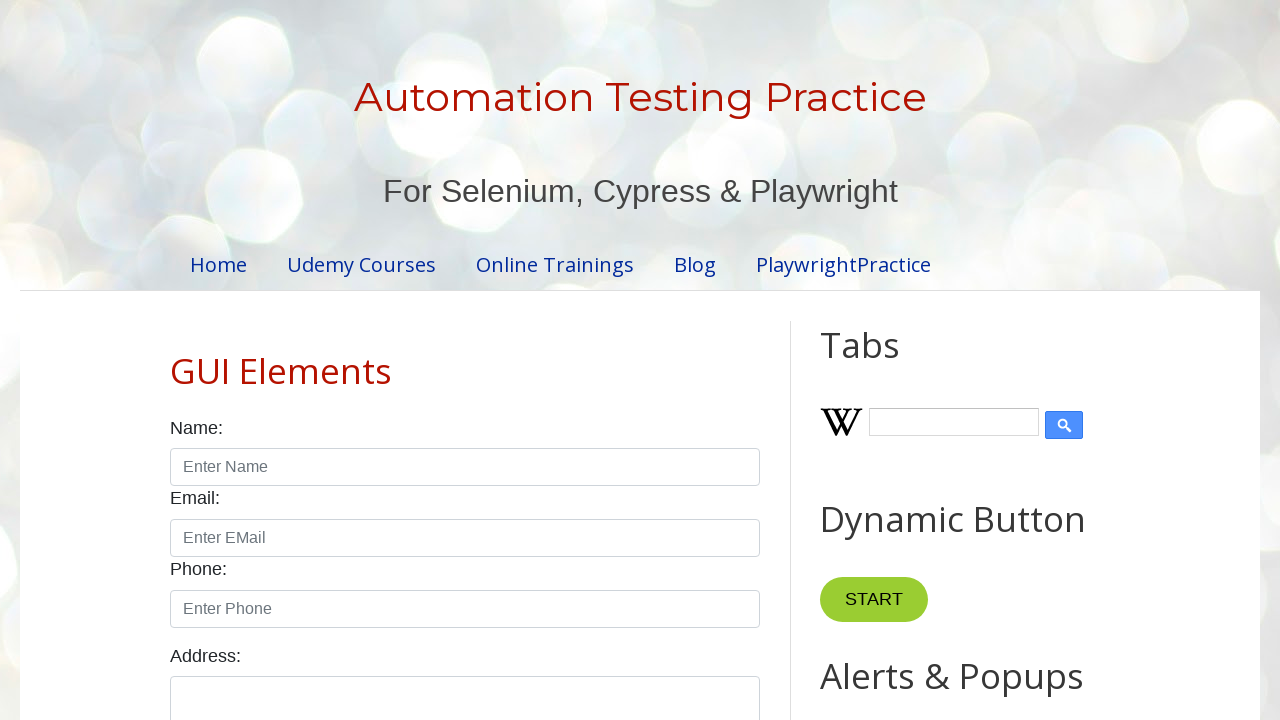

Located all checkboxes on the page
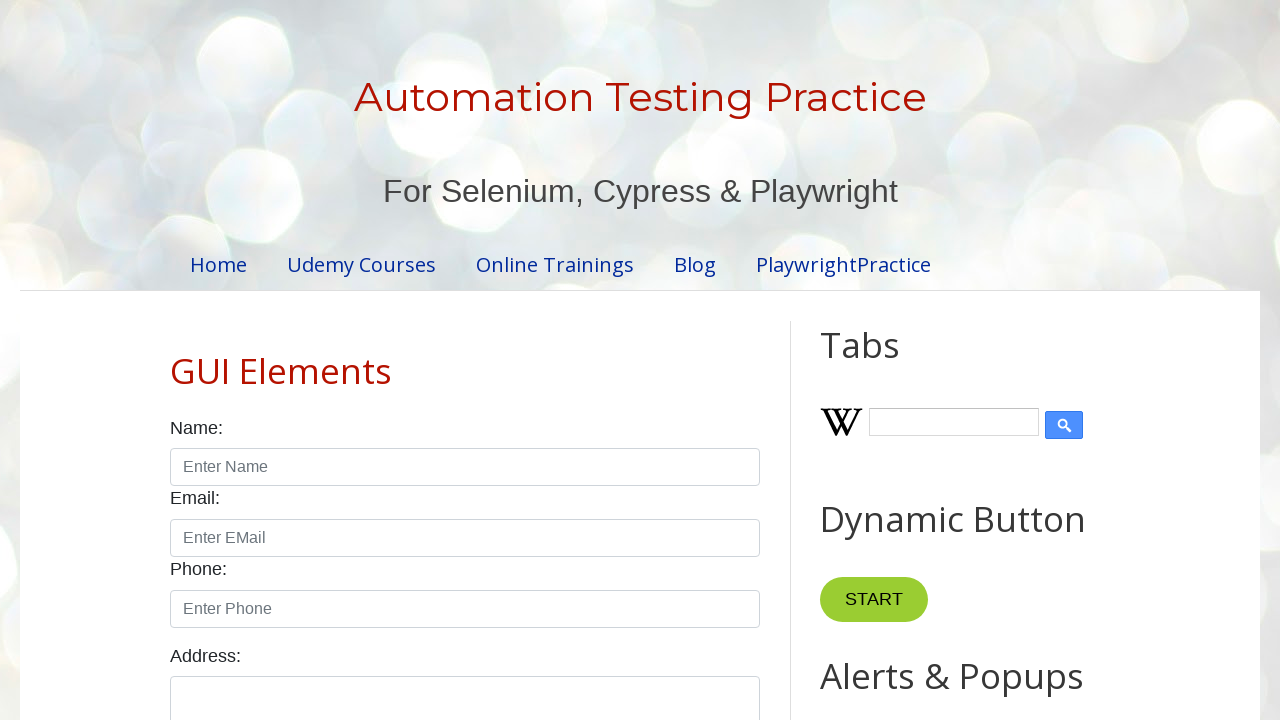

First checkbox became visible
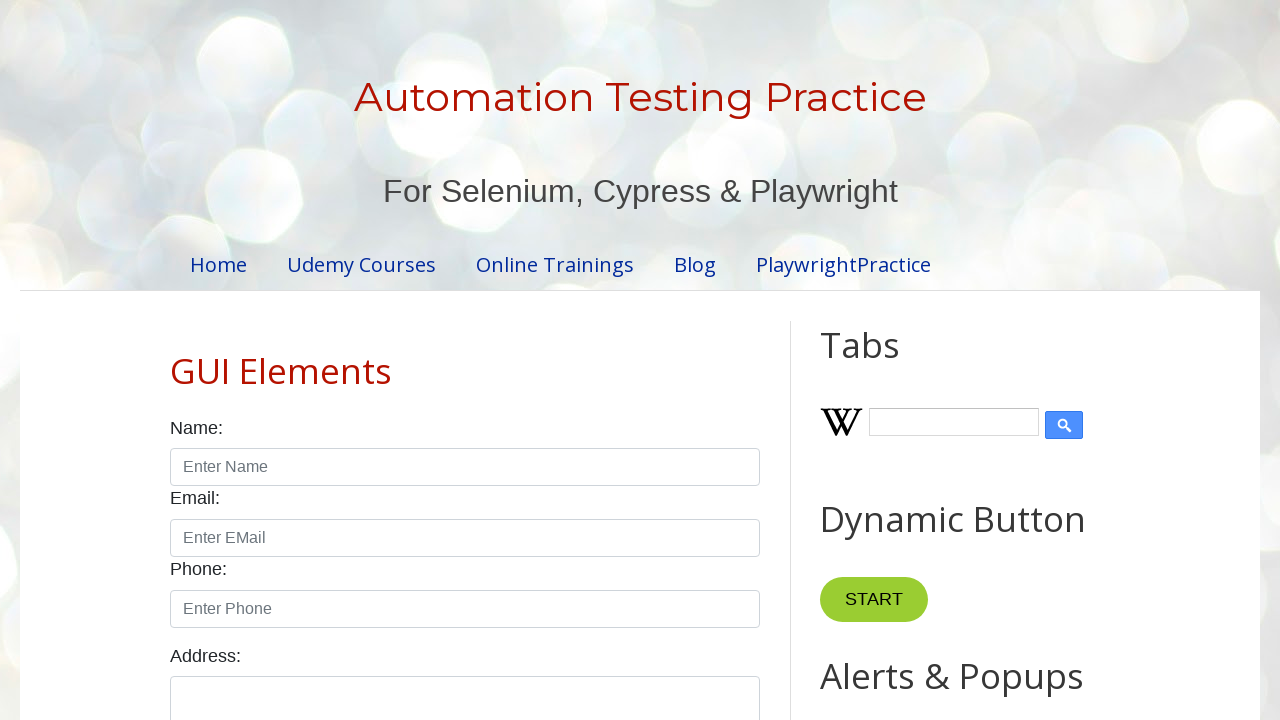

Found 7 checkboxes on the page
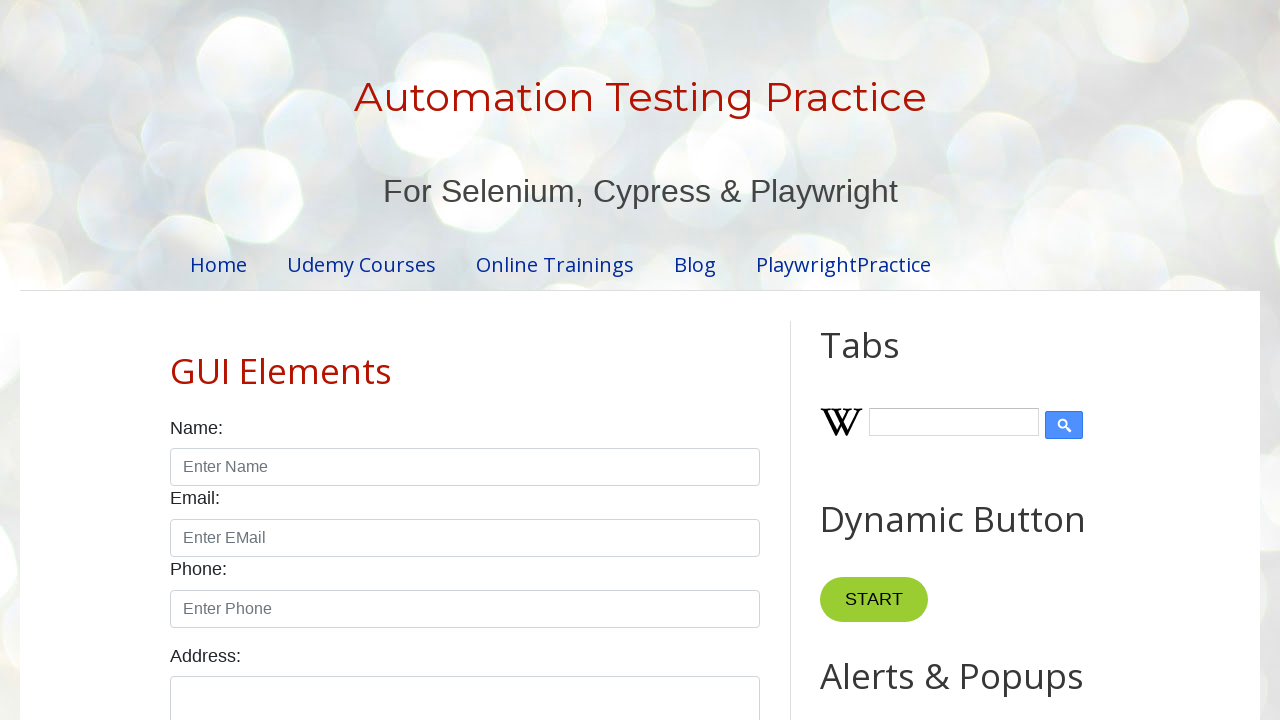

Selected checkbox 1 of the first 3 at (176, 360) on input.form-check-input[type='checkbox'] >> nth=0
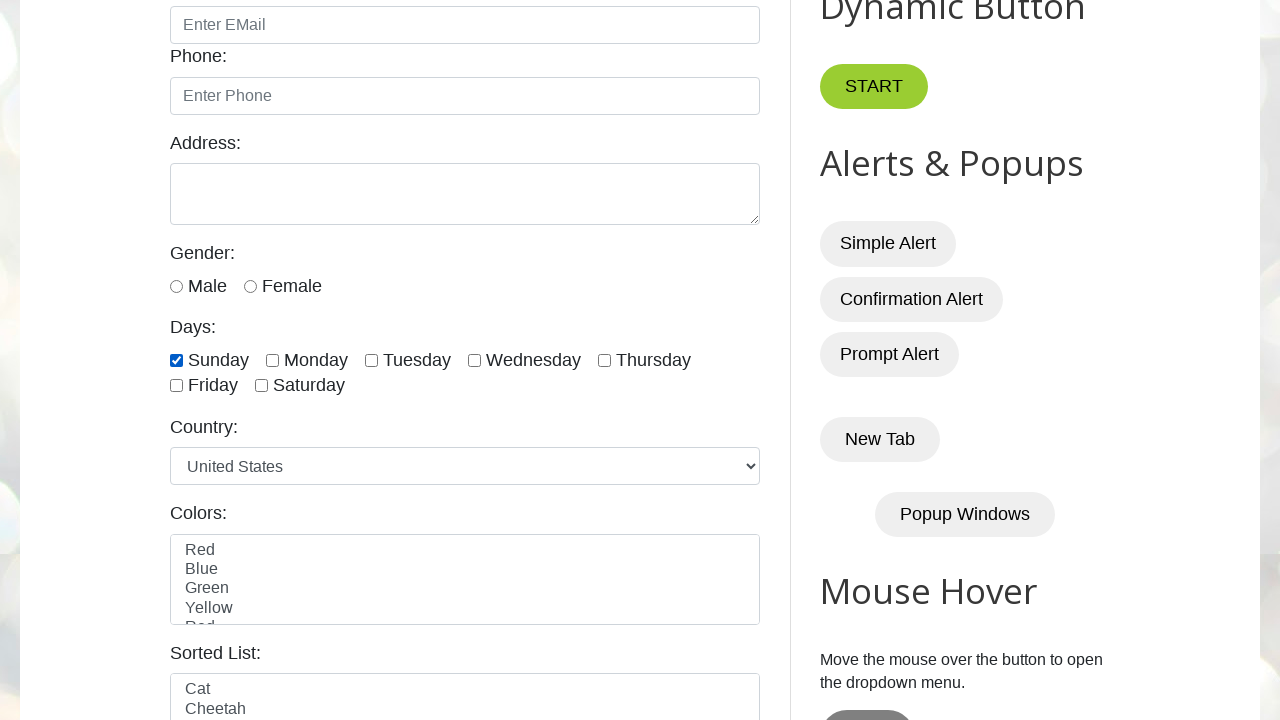

Selected checkbox 2 of the first 3 at (272, 360) on input.form-check-input[type='checkbox'] >> nth=1
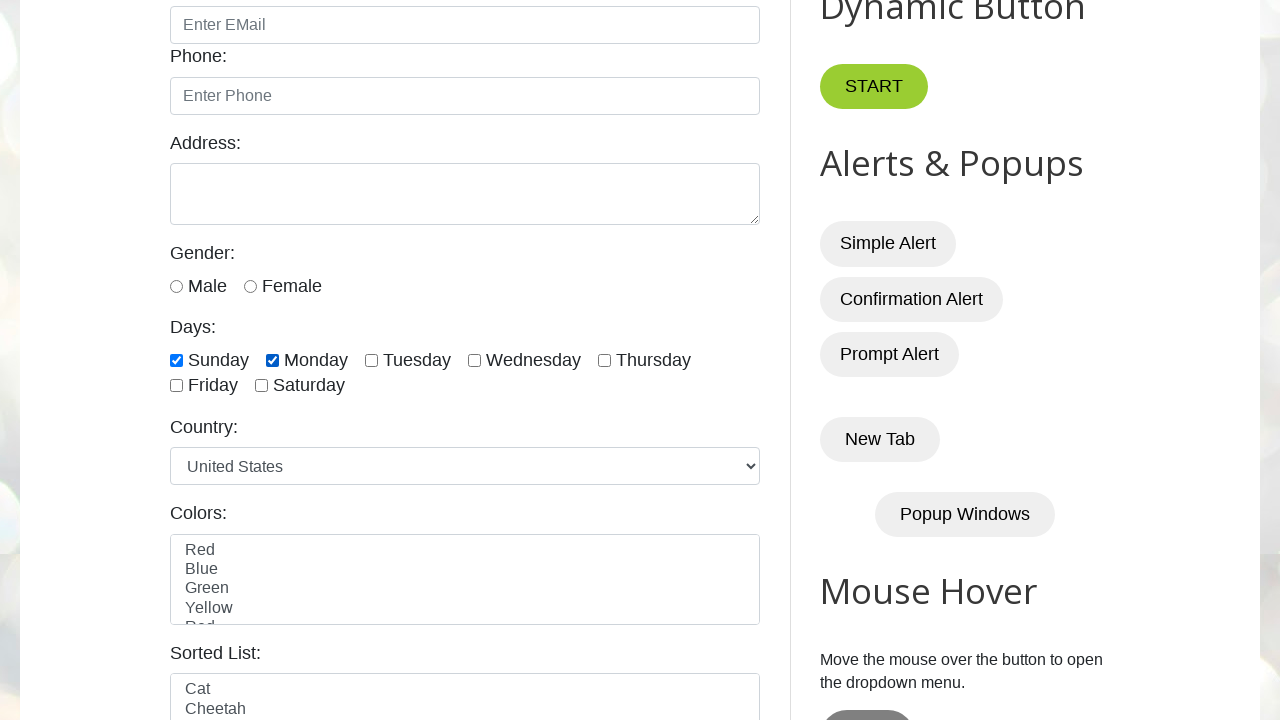

Selected checkbox 3 of the first 3 at (372, 360) on input.form-check-input[type='checkbox'] >> nth=2
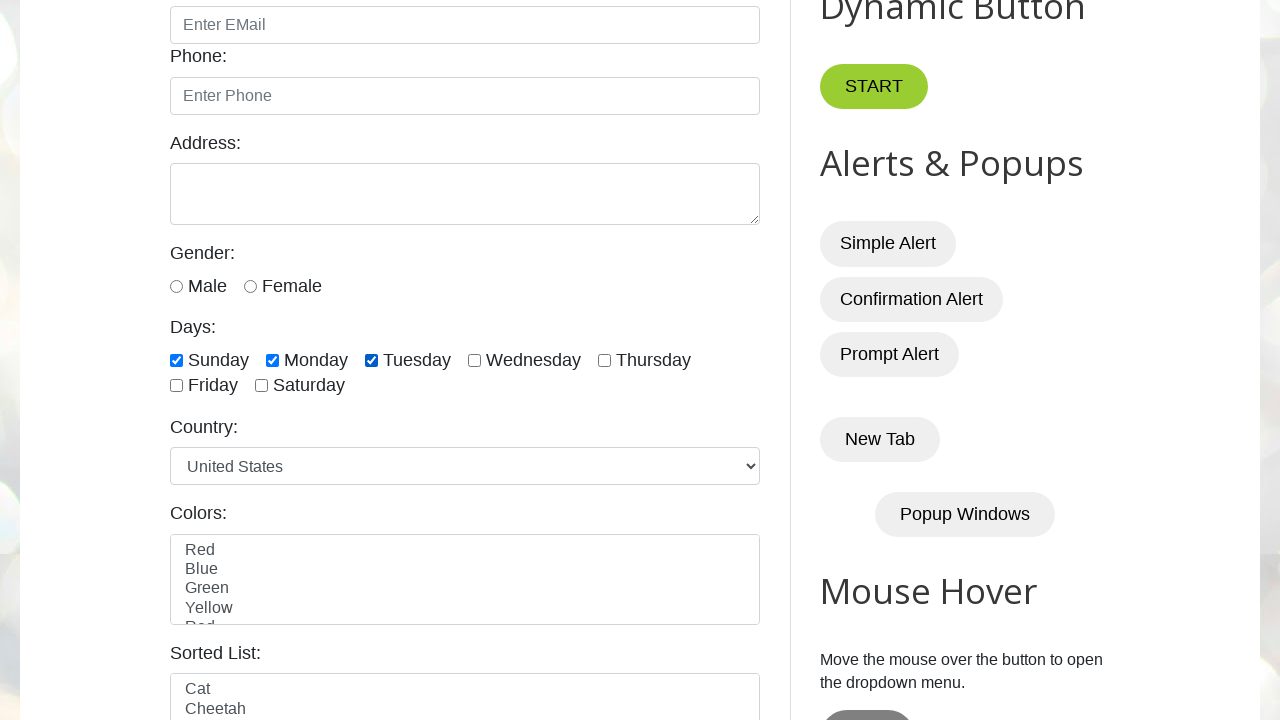

Waited 2 seconds to observe checkbox selections
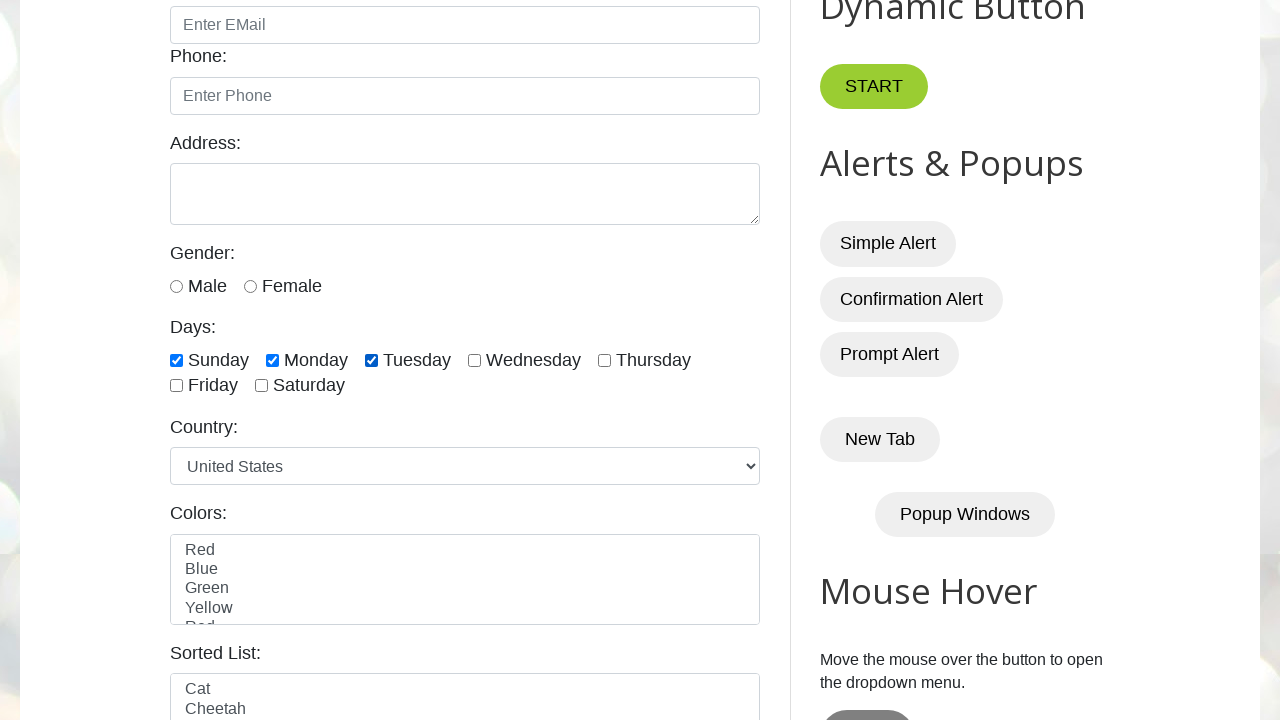

Unselected checkbox 1 which was checked at (176, 360) on input.form-check-input[type='checkbox'] >> nth=0
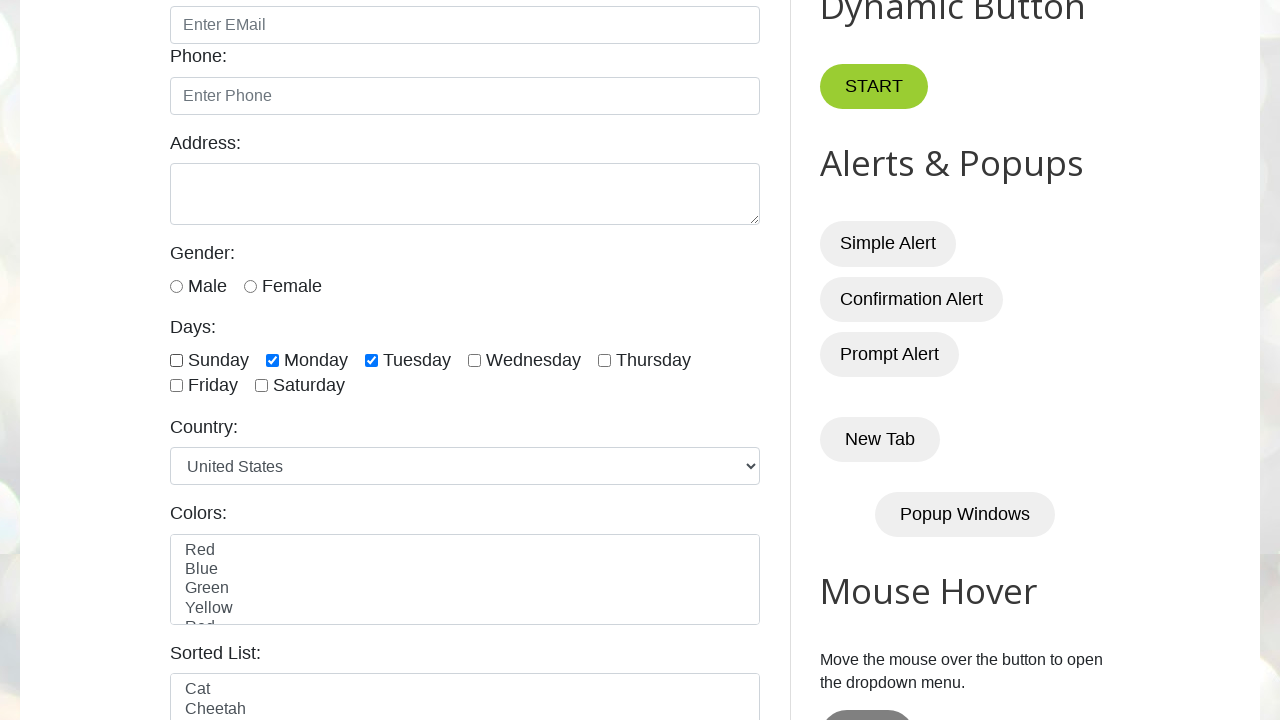

Unselected checkbox 2 which was checked at (272, 360) on input.form-check-input[type='checkbox'] >> nth=1
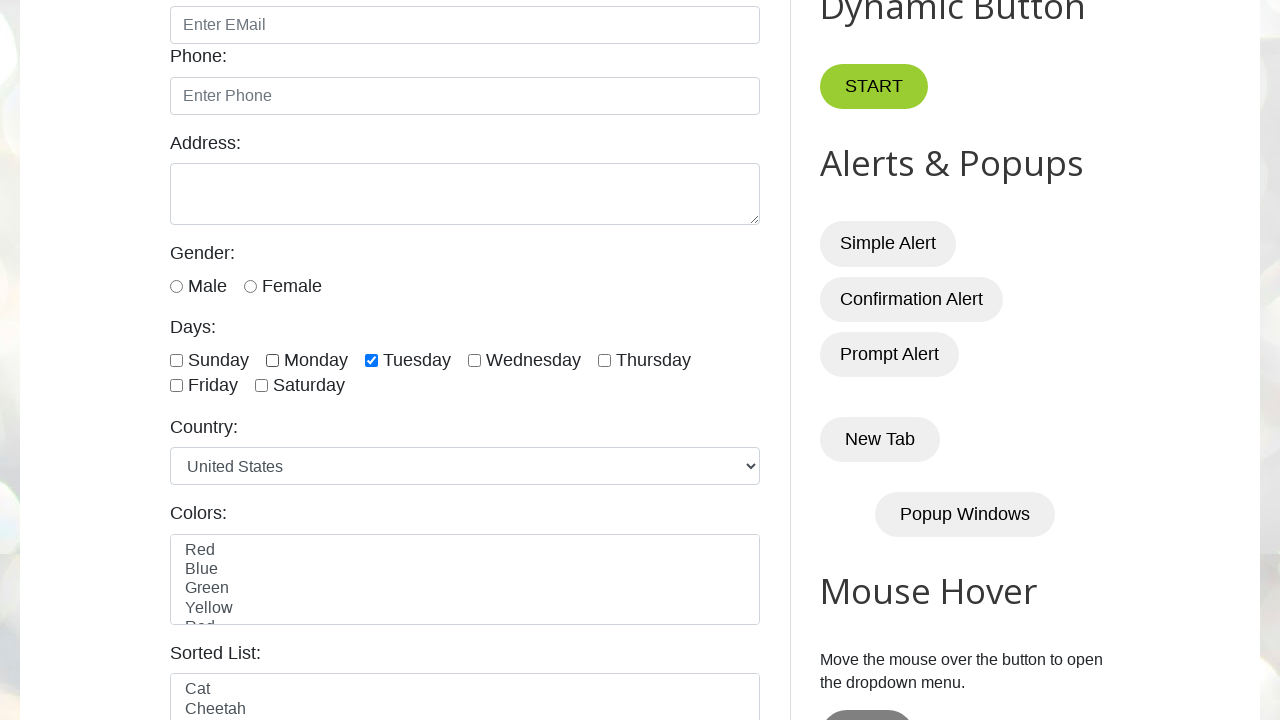

Unselected checkbox 3 which was checked at (372, 360) on input.form-check-input[type='checkbox'] >> nth=2
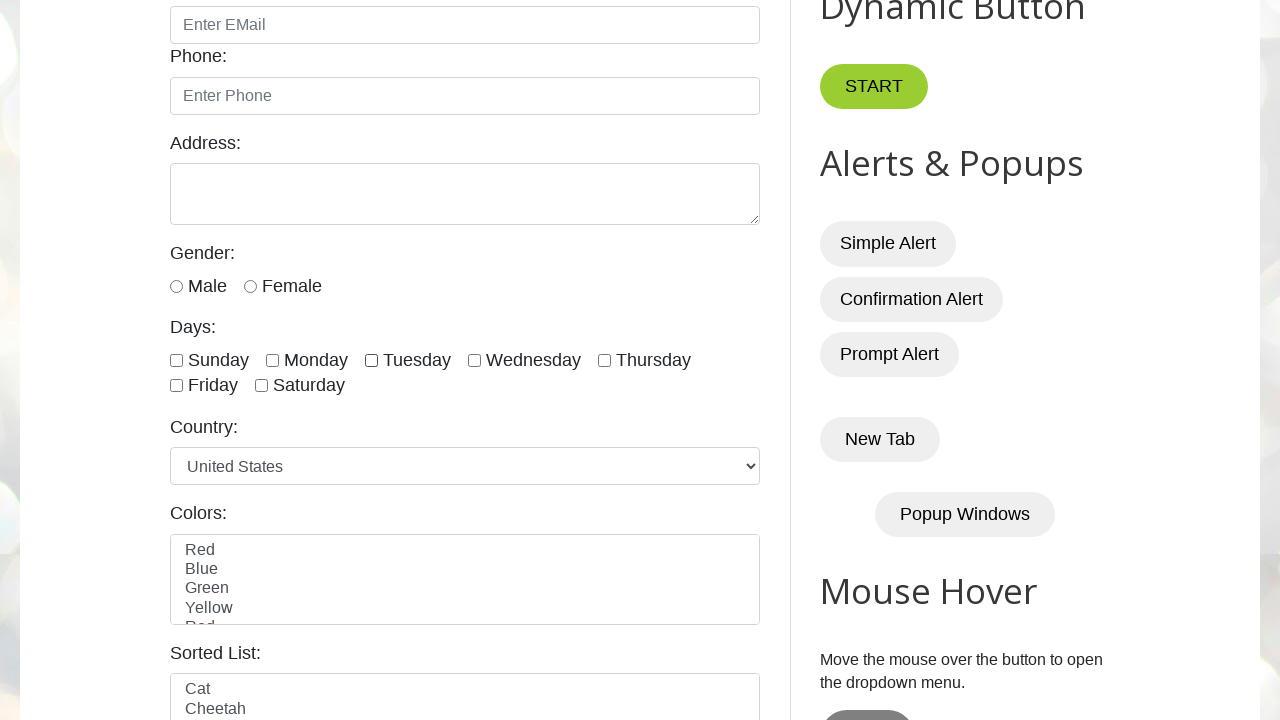

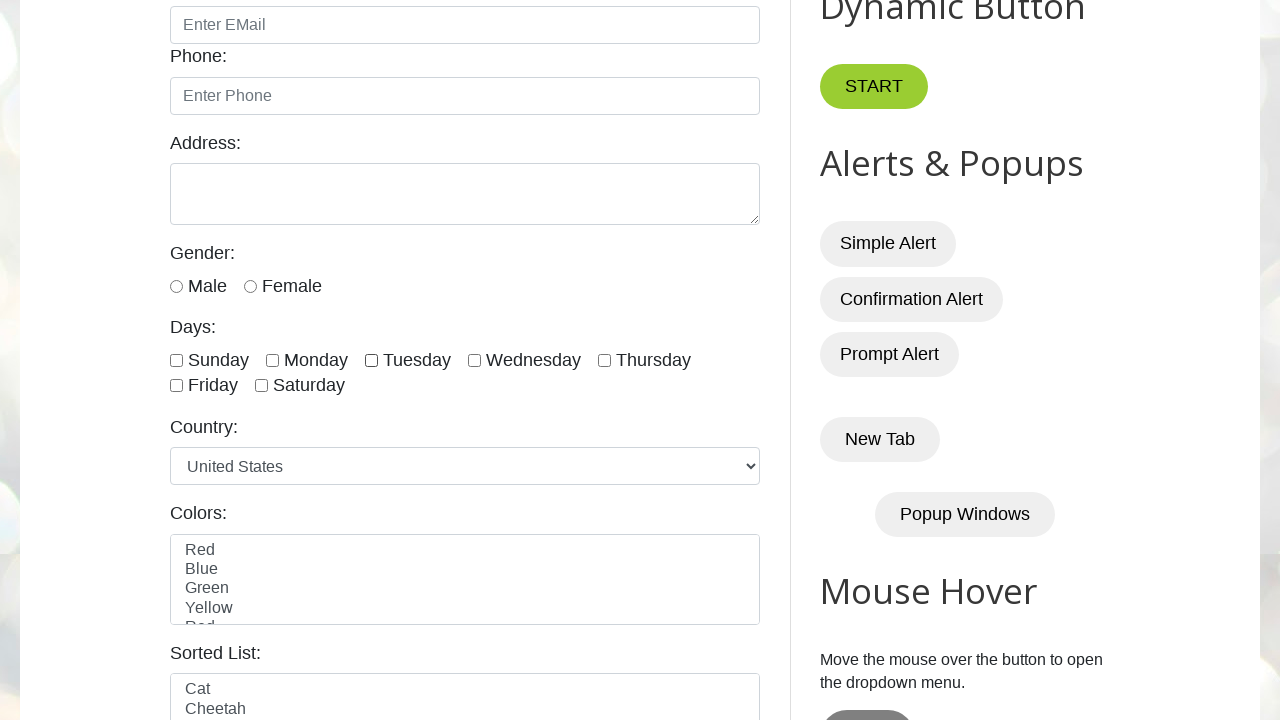